Tests the Python.org search functionality by entering "pycon" as a search query and submitting the form

Starting URL: http://www.python.org

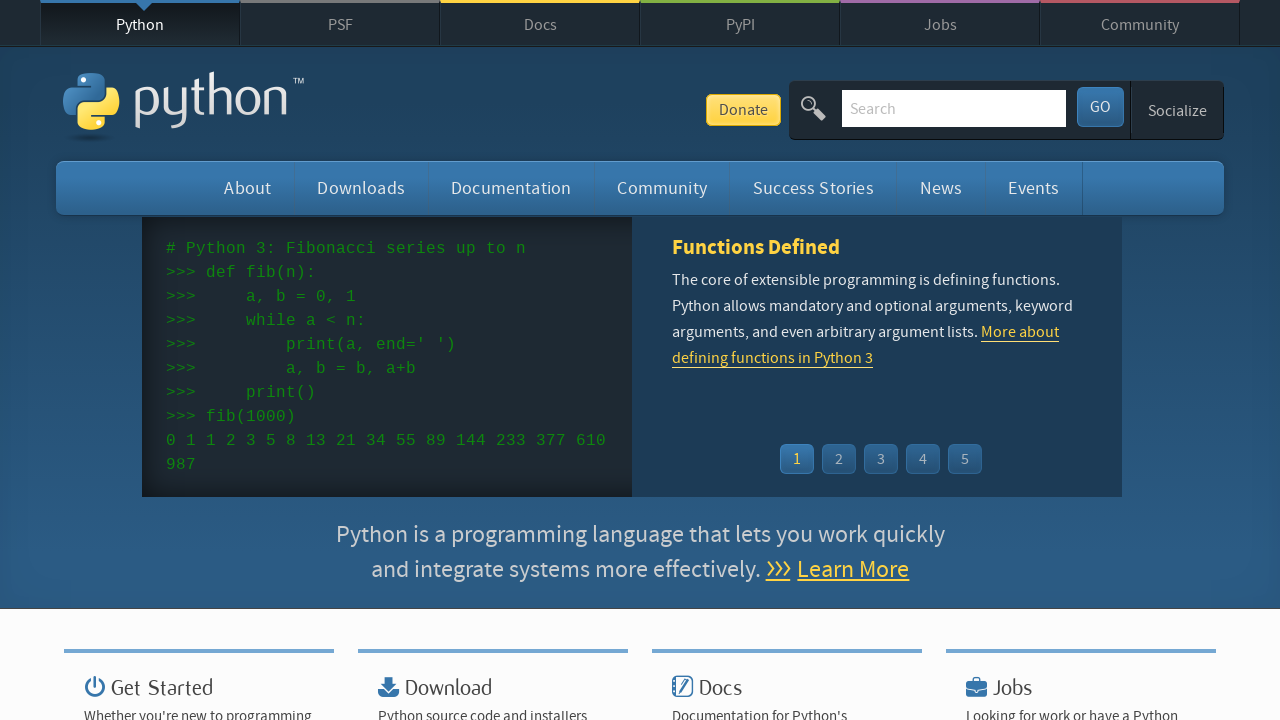

Verified 'Python' is in page title
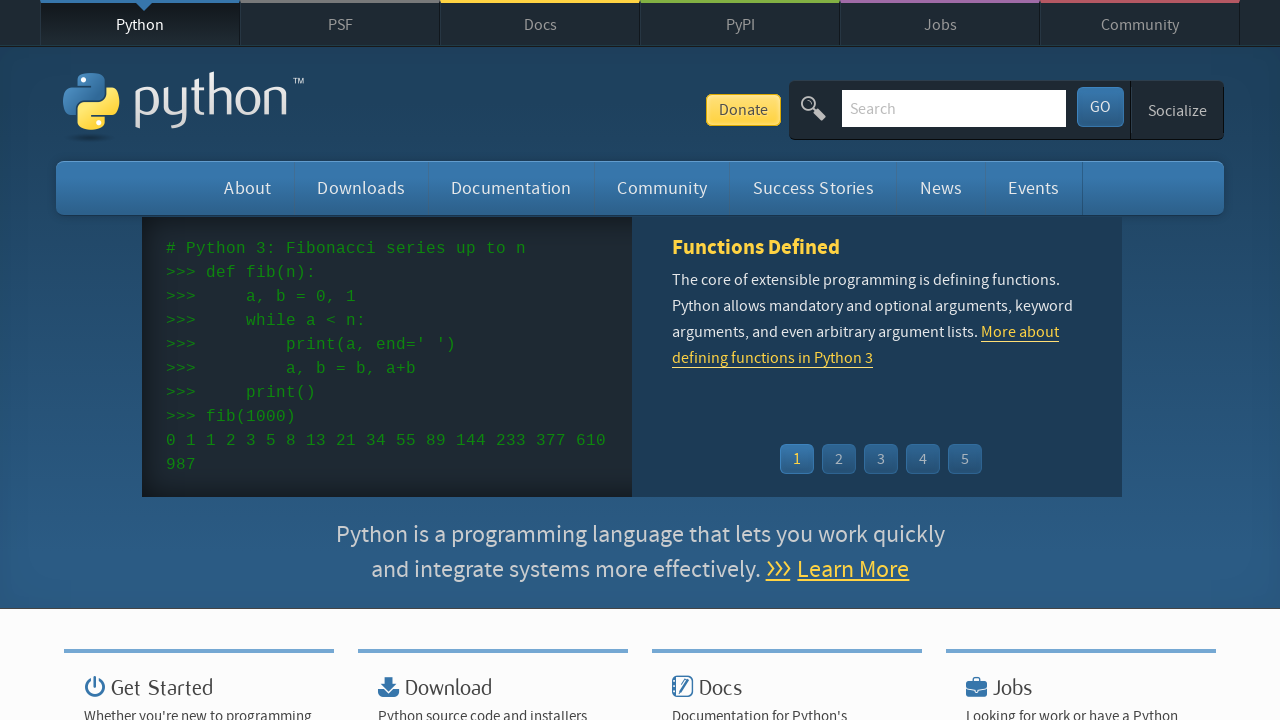

Filled search box with 'pycon' query on input[name='q']
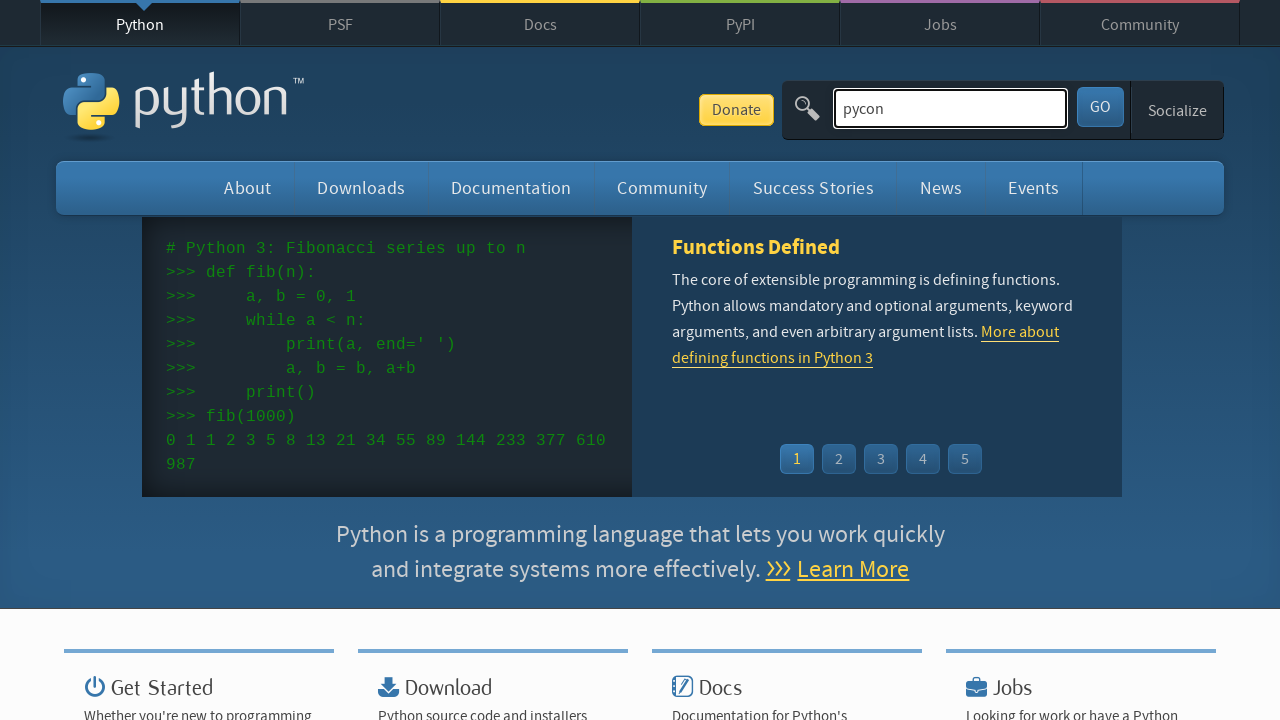

Submitted search form by pressing Enter on input[name='q']
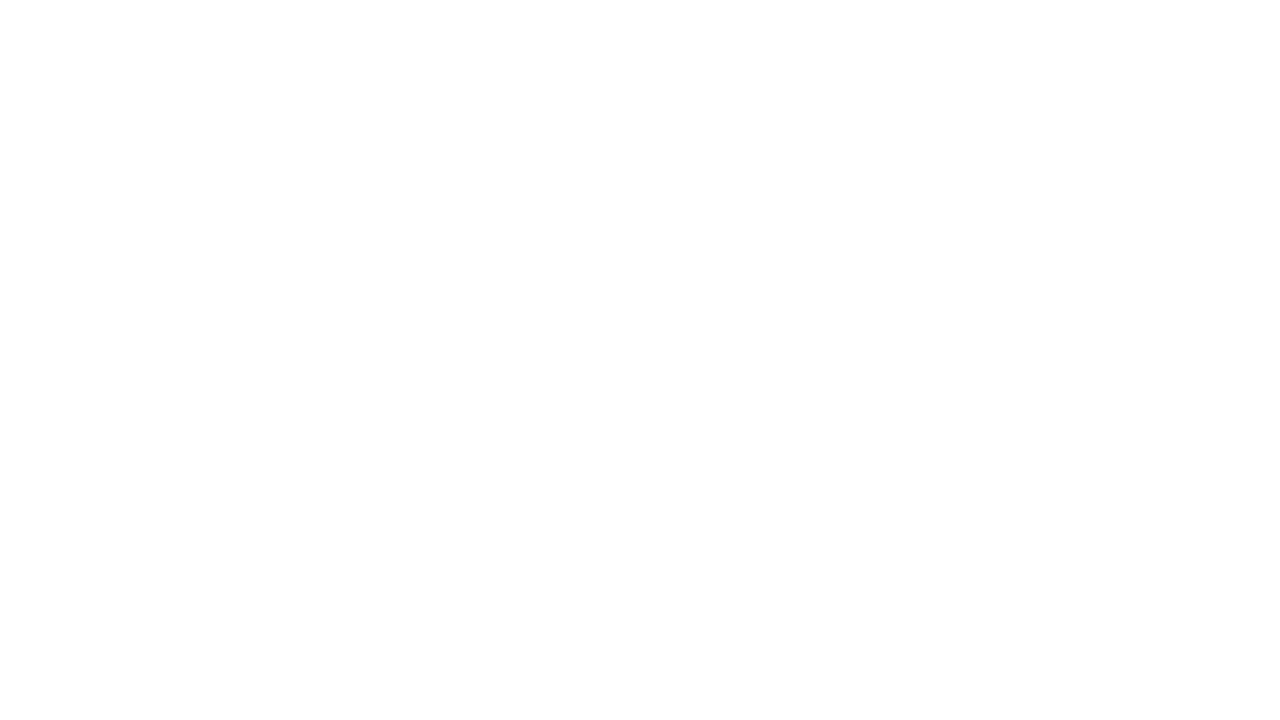

Waited for network to be idle after search submission
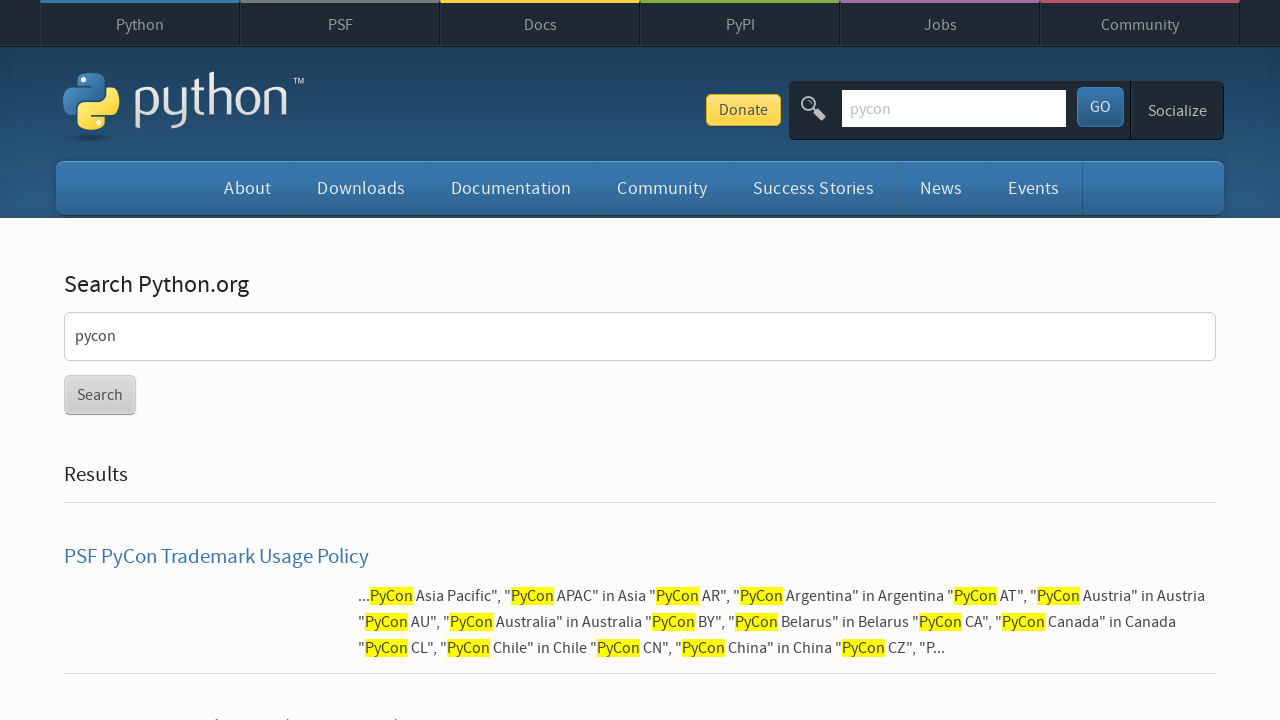

Verified search results were found for 'pycon' query
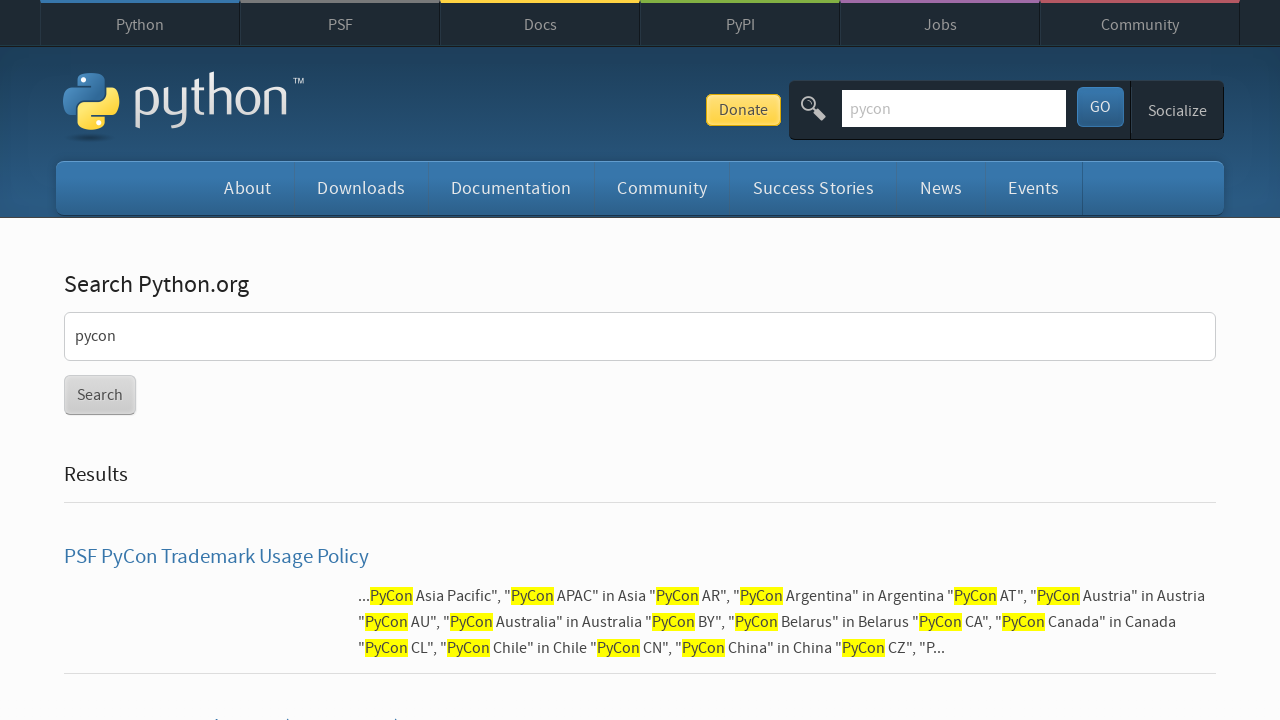

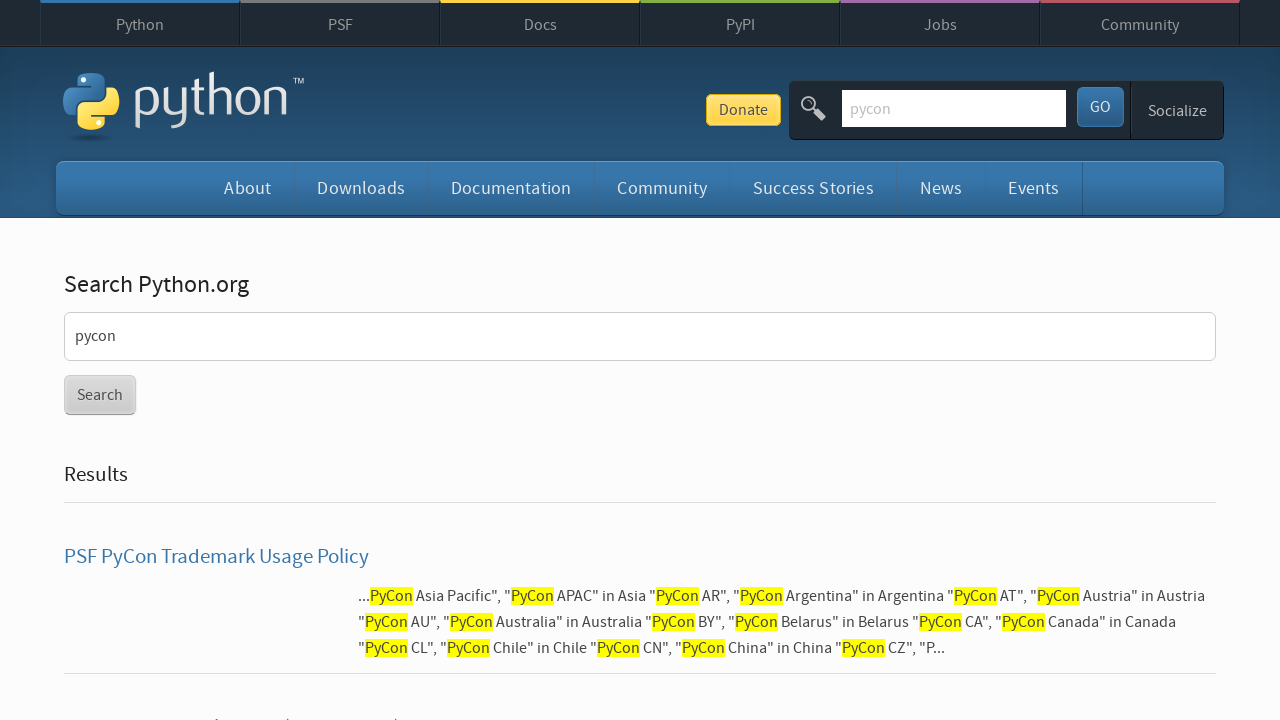